Navigates to Python.org homepage and extracts event information from the events widget

Starting URL: https://www.python.org/

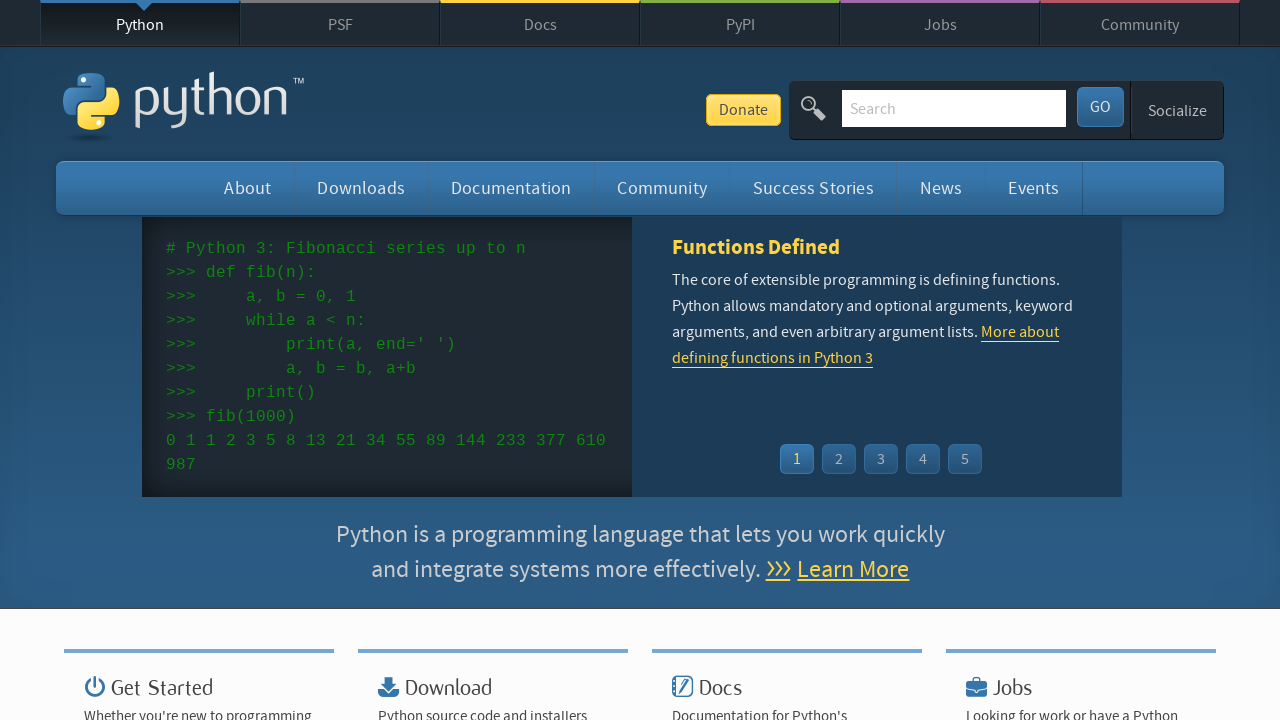

Navigated to Python.org homepage
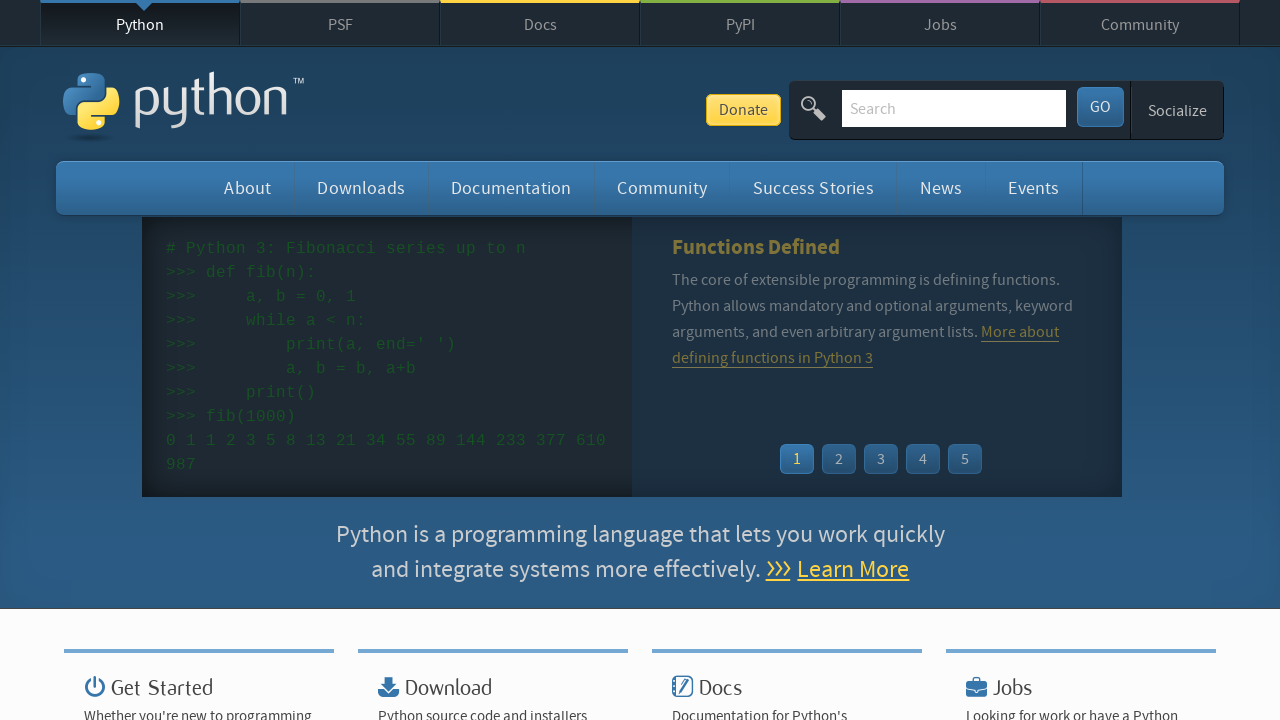

Event widget loaded
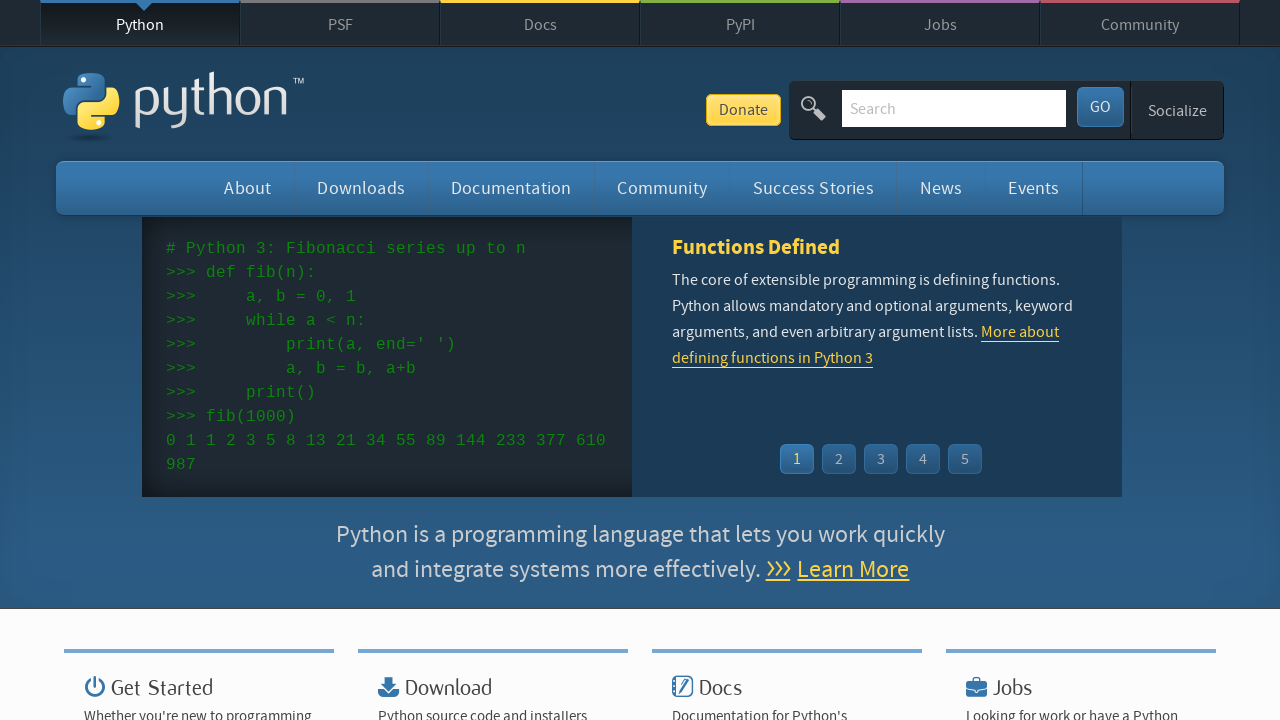

Retrieved all event date elements from event widget
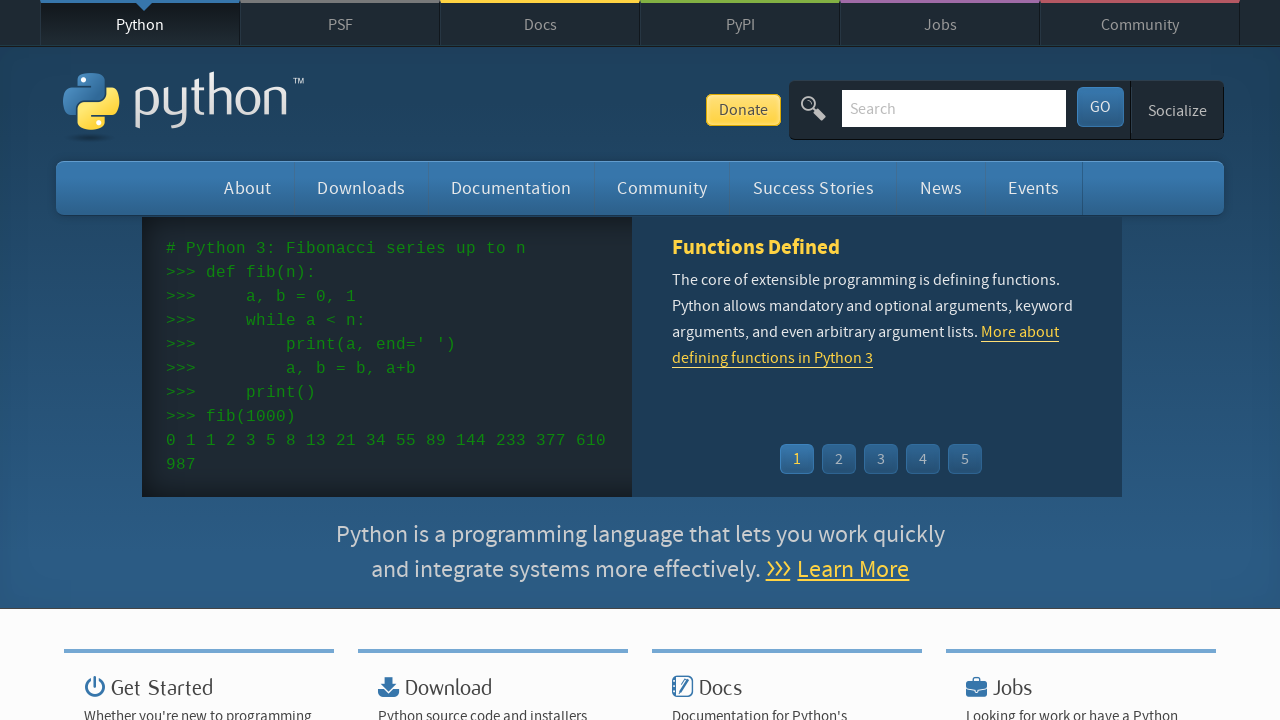

Retrieved all event name elements from event widget
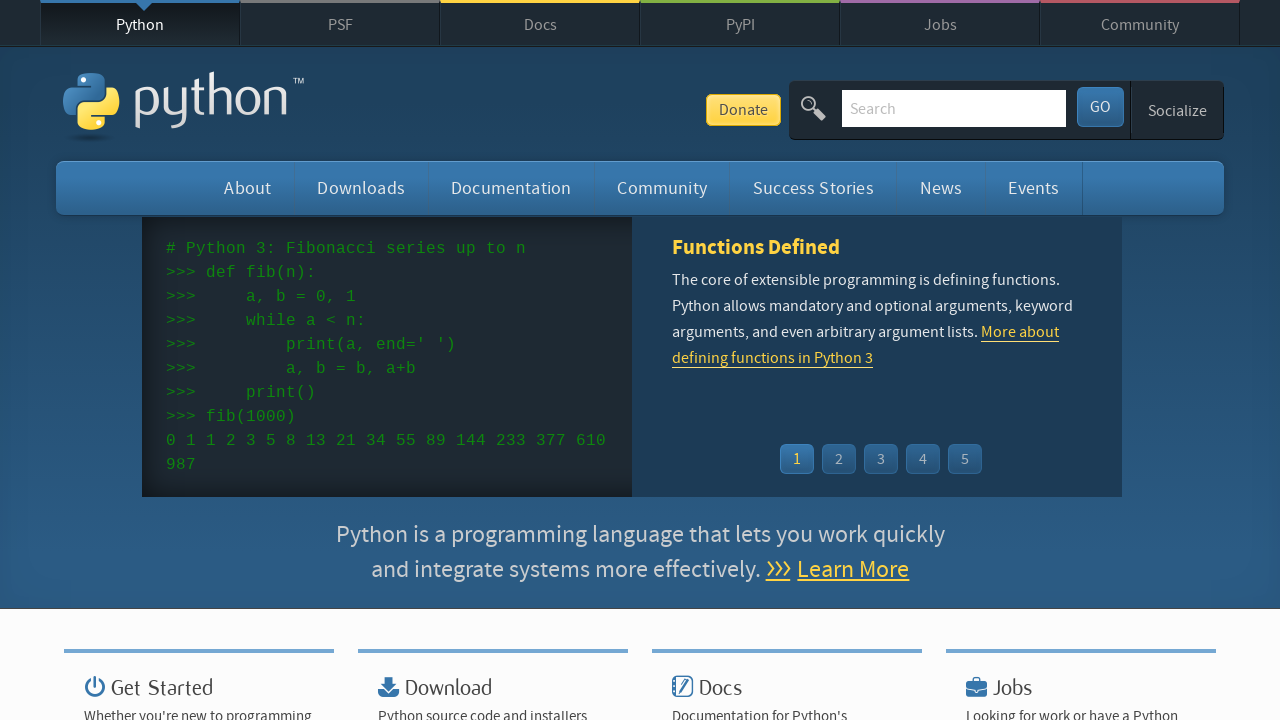

Extracted text content from event date element
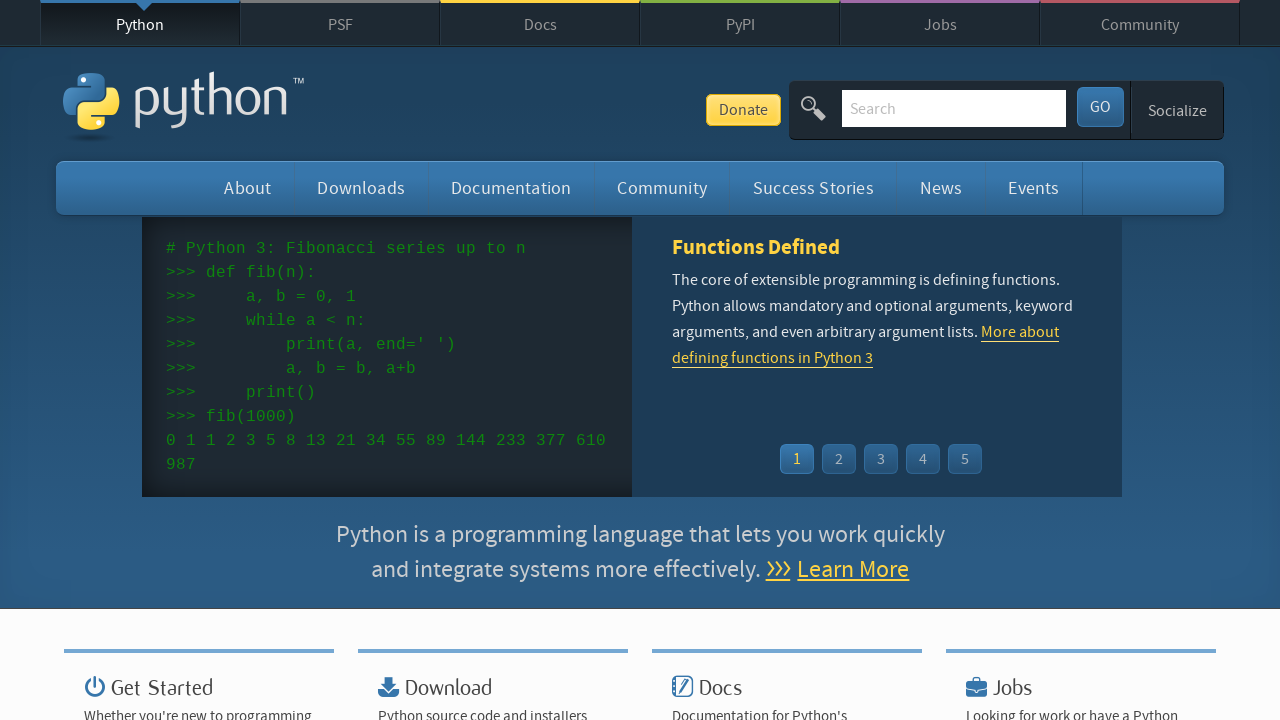

Extracted text content from event date element
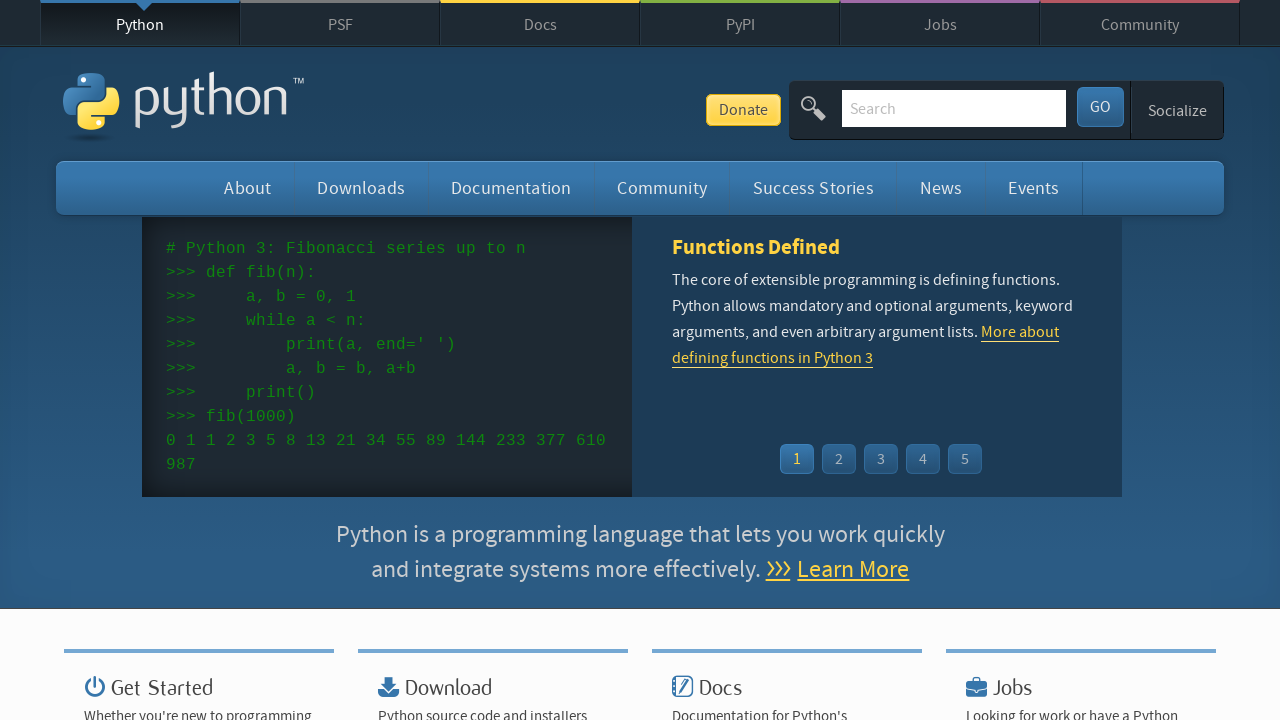

Extracted text content from event date element
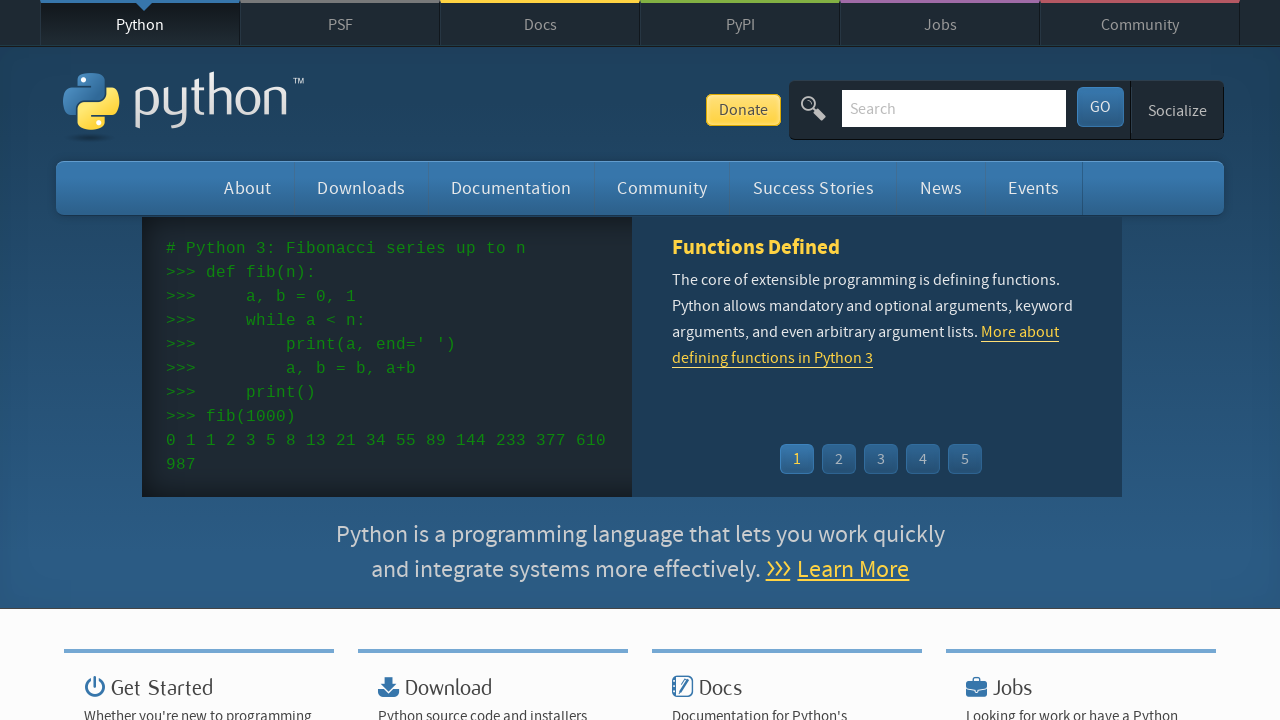

Extracted text content from event date element
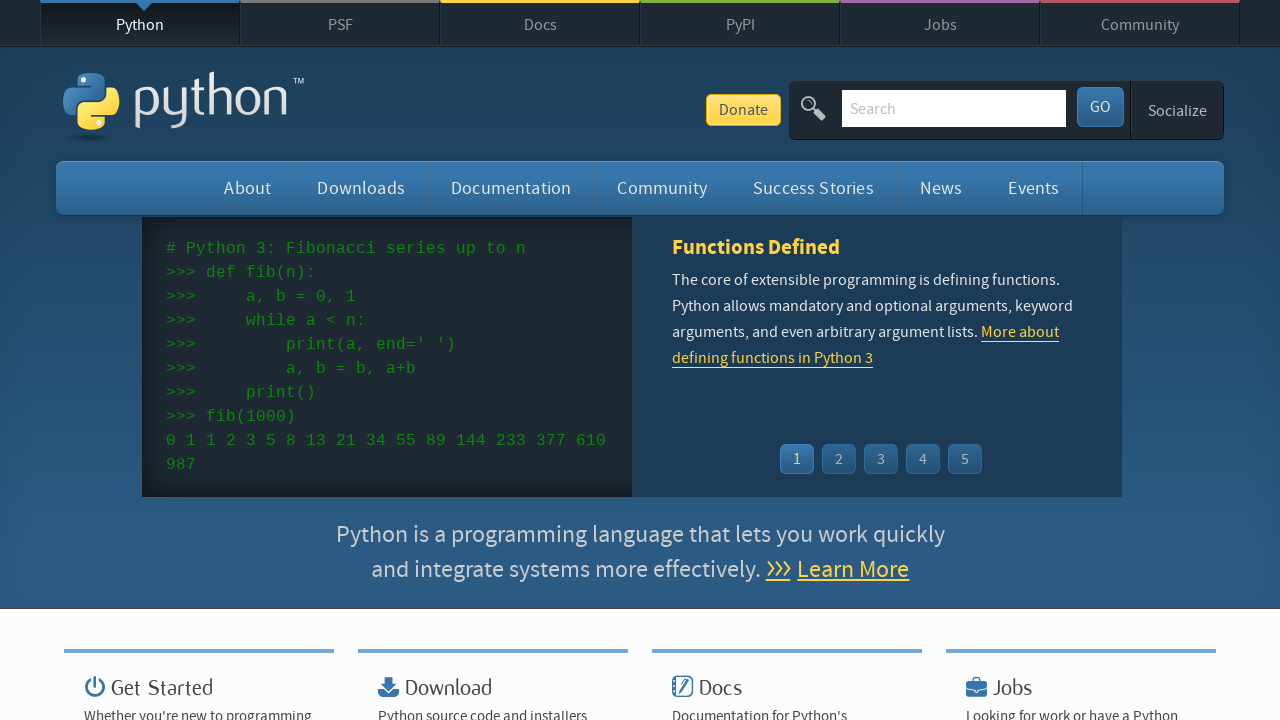

Extracted text content from event date element
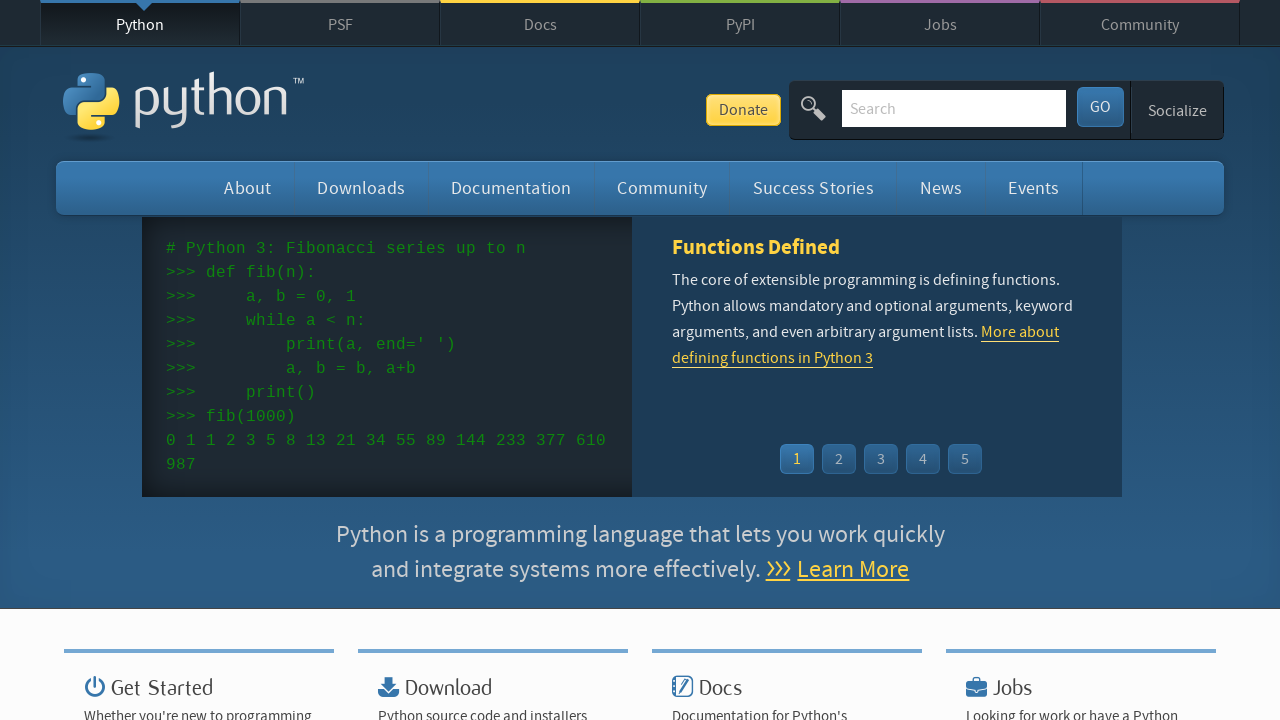

Extracted text content from event name element
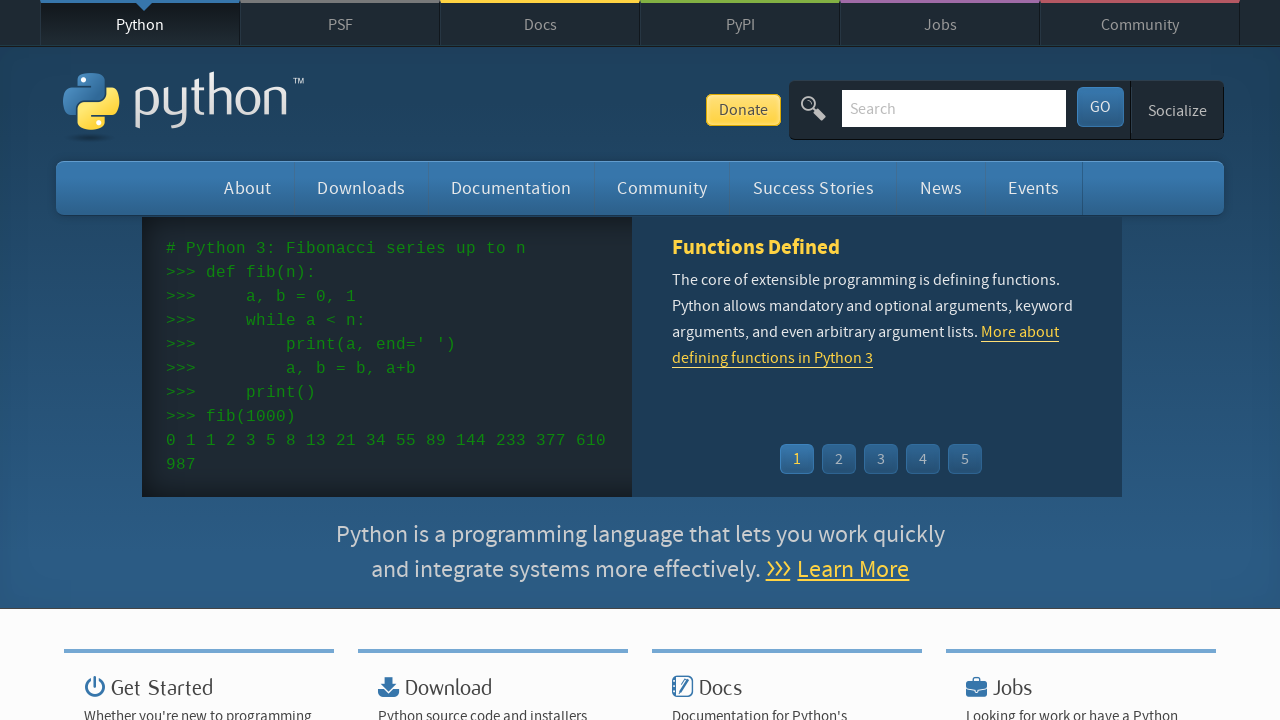

Extracted text content from event name element
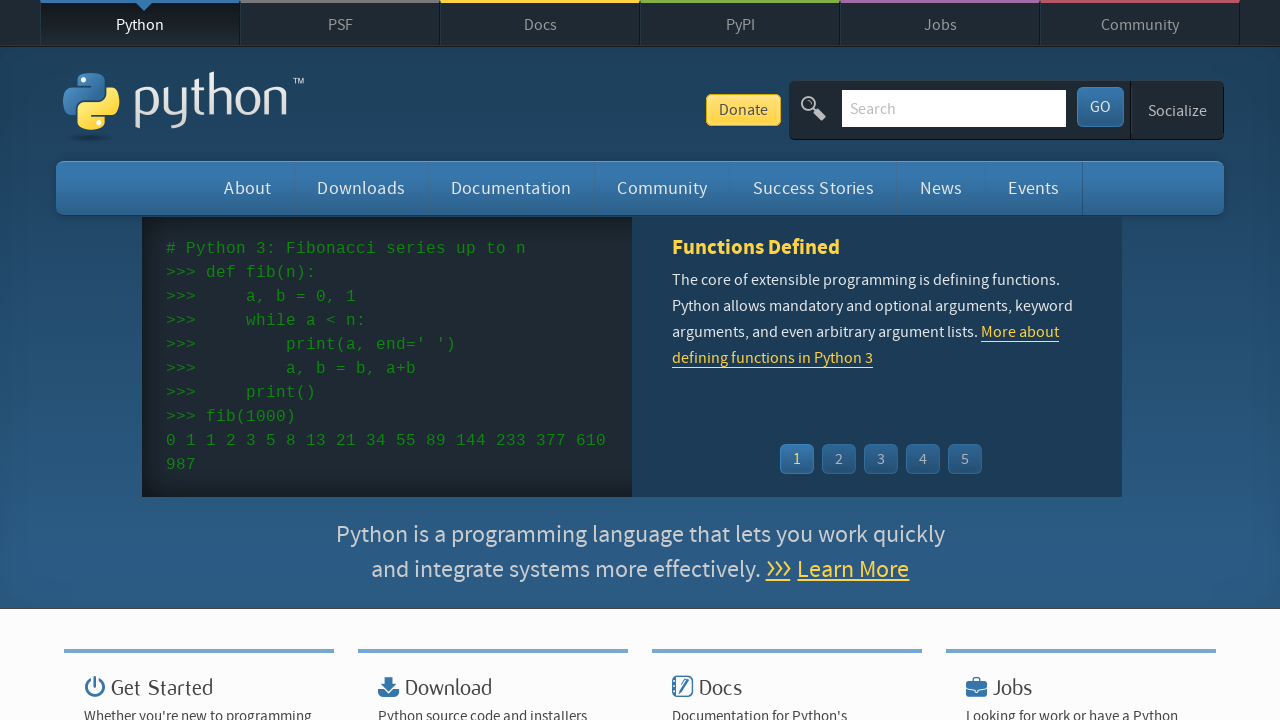

Extracted text content from event name element
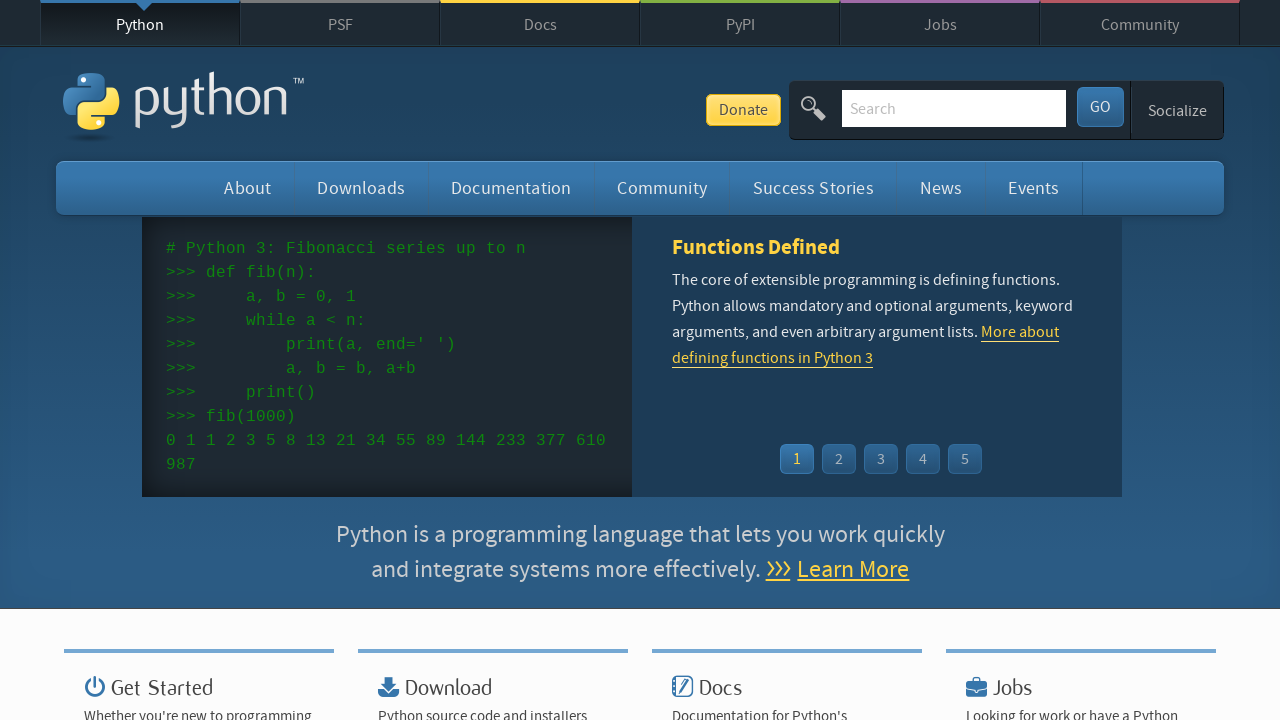

Extracted text content from event name element
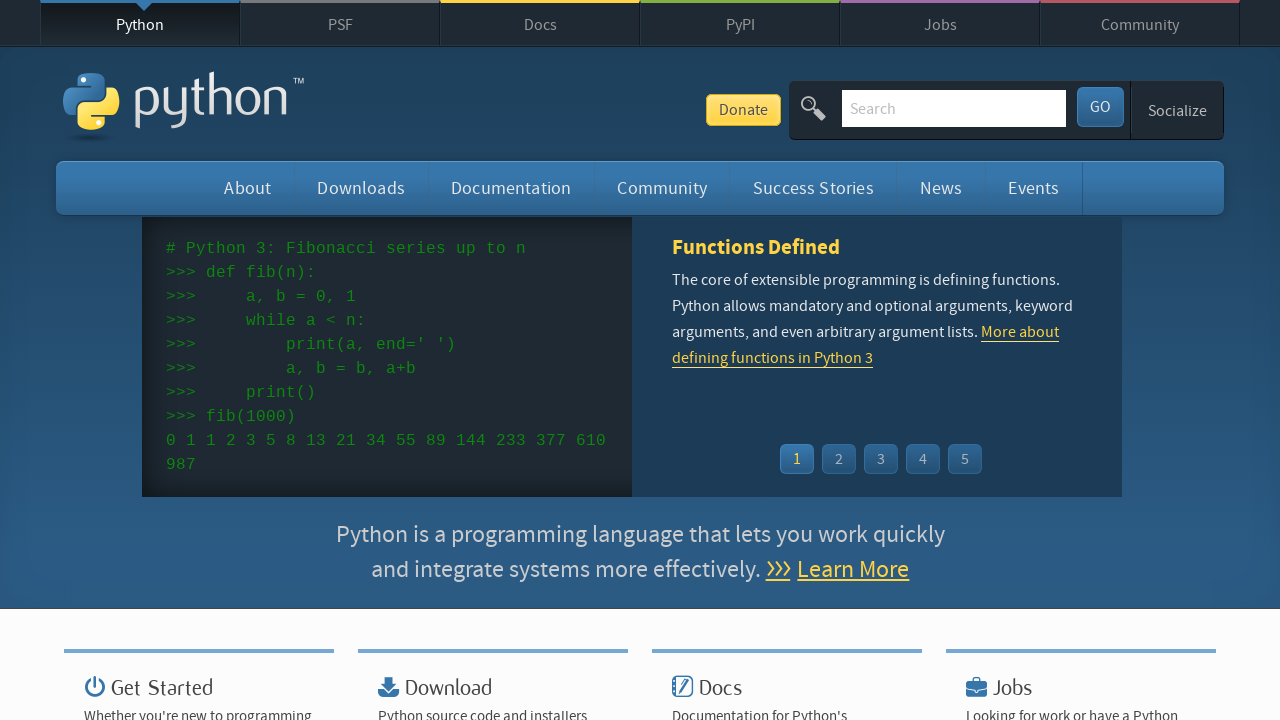

Extracted text content from event name element
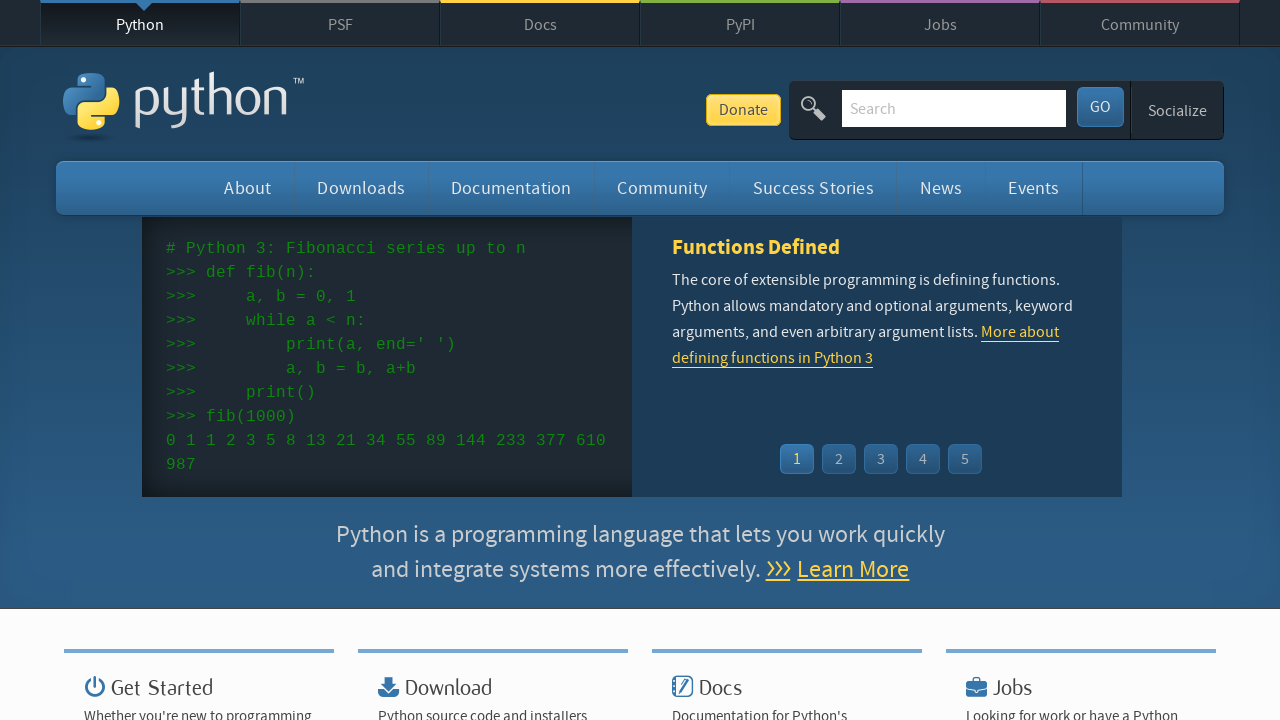

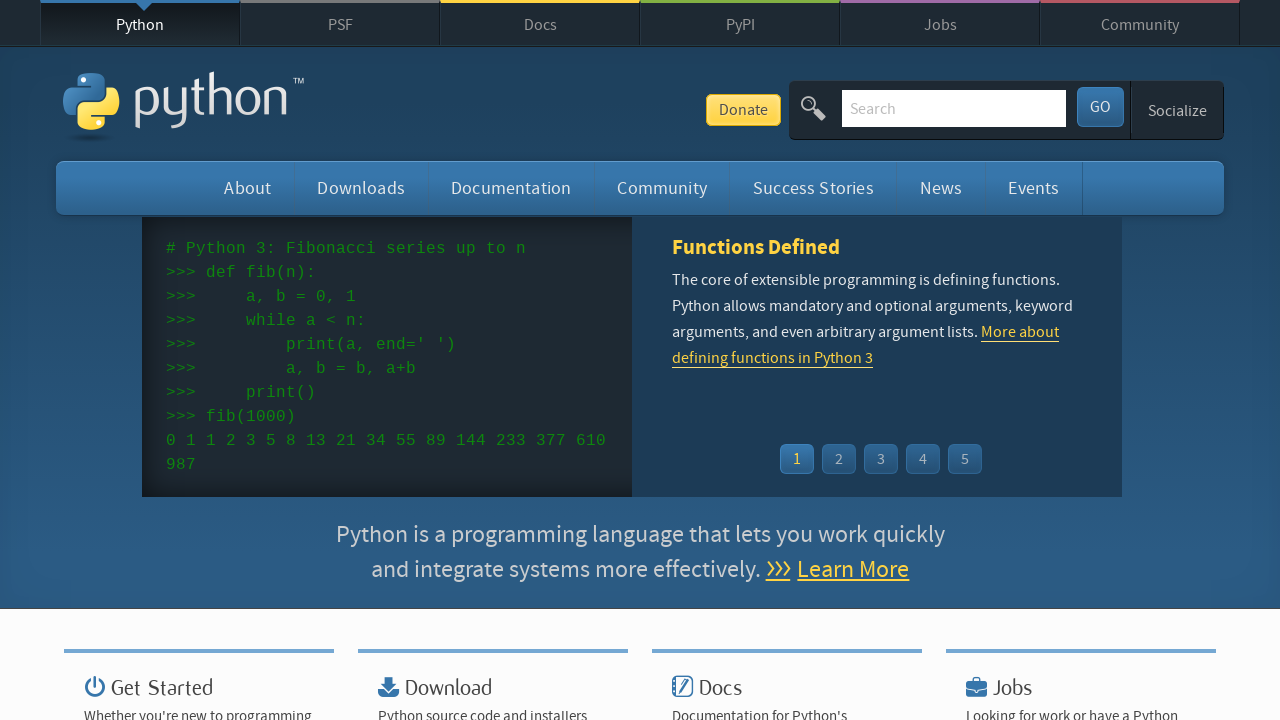